Tests form filling functionality by clicking a link with calculated text, then filling in first name, last name, city, and country fields before submitting the form.

Starting URL: http://suninjuly.github.io/find_link_text

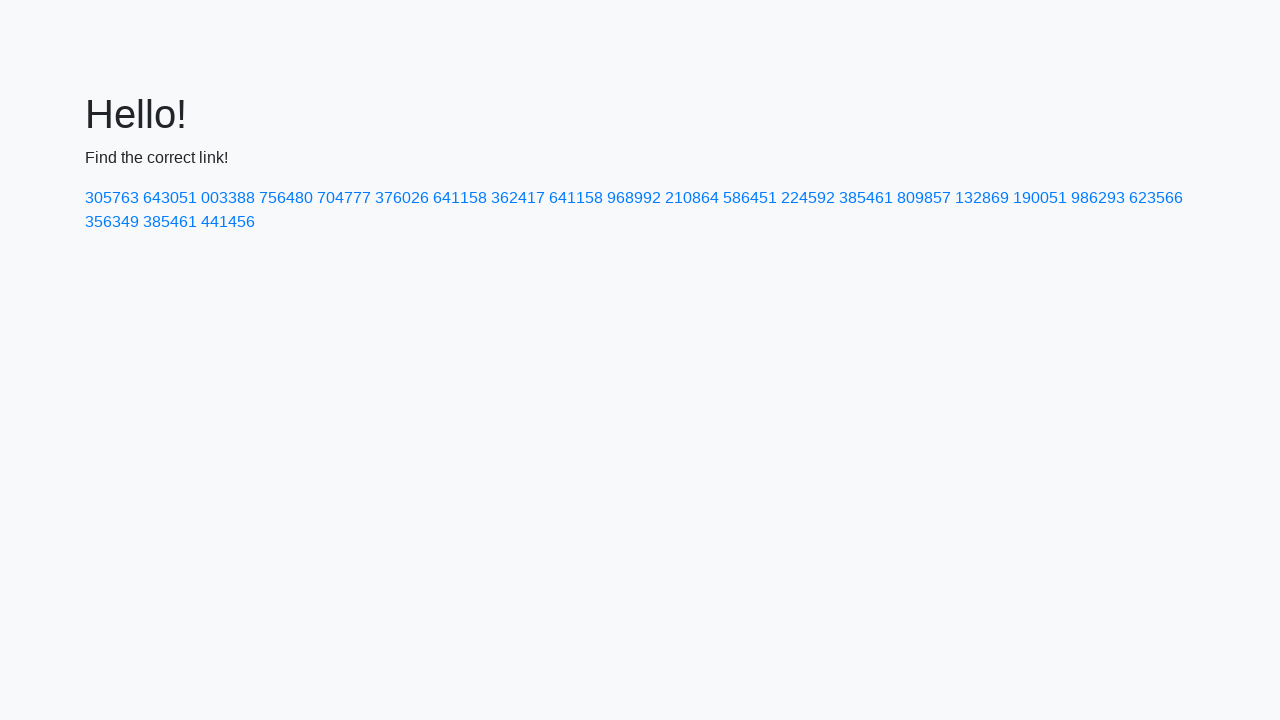

Clicked link with calculated text '224592' at (808, 198) on a:text('224592')
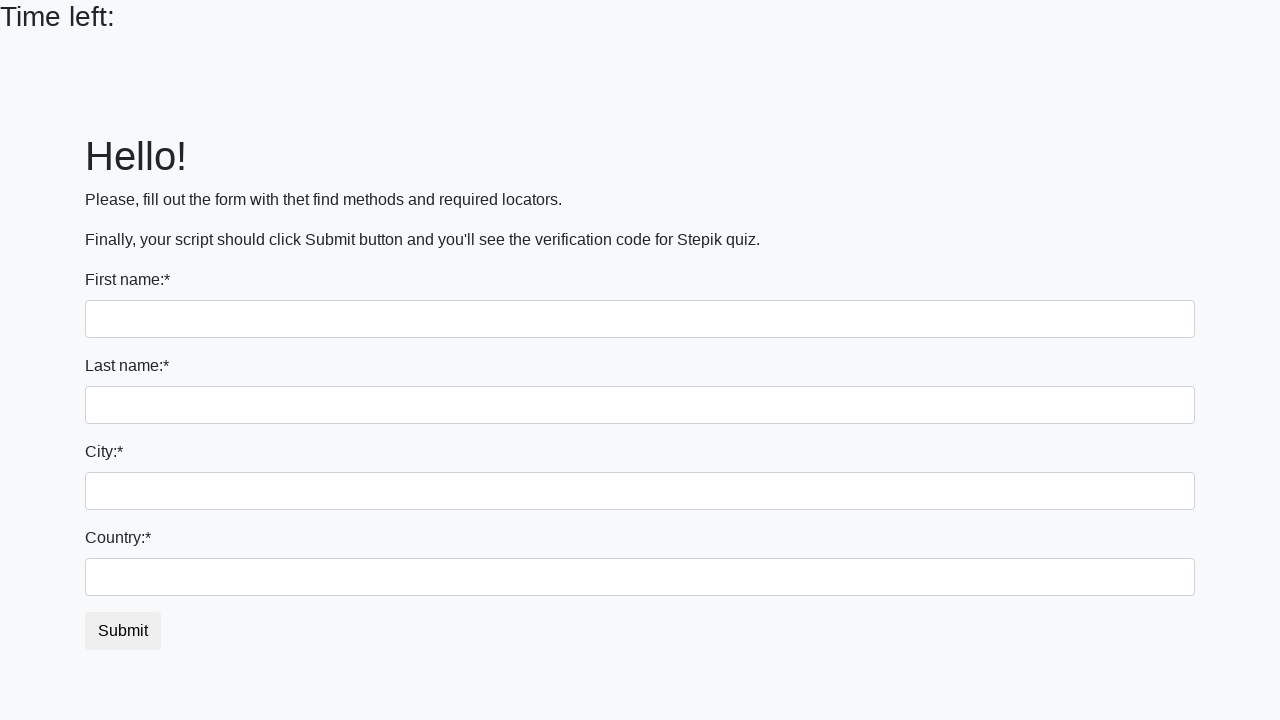

Filled first name field with 'Ivan' on input
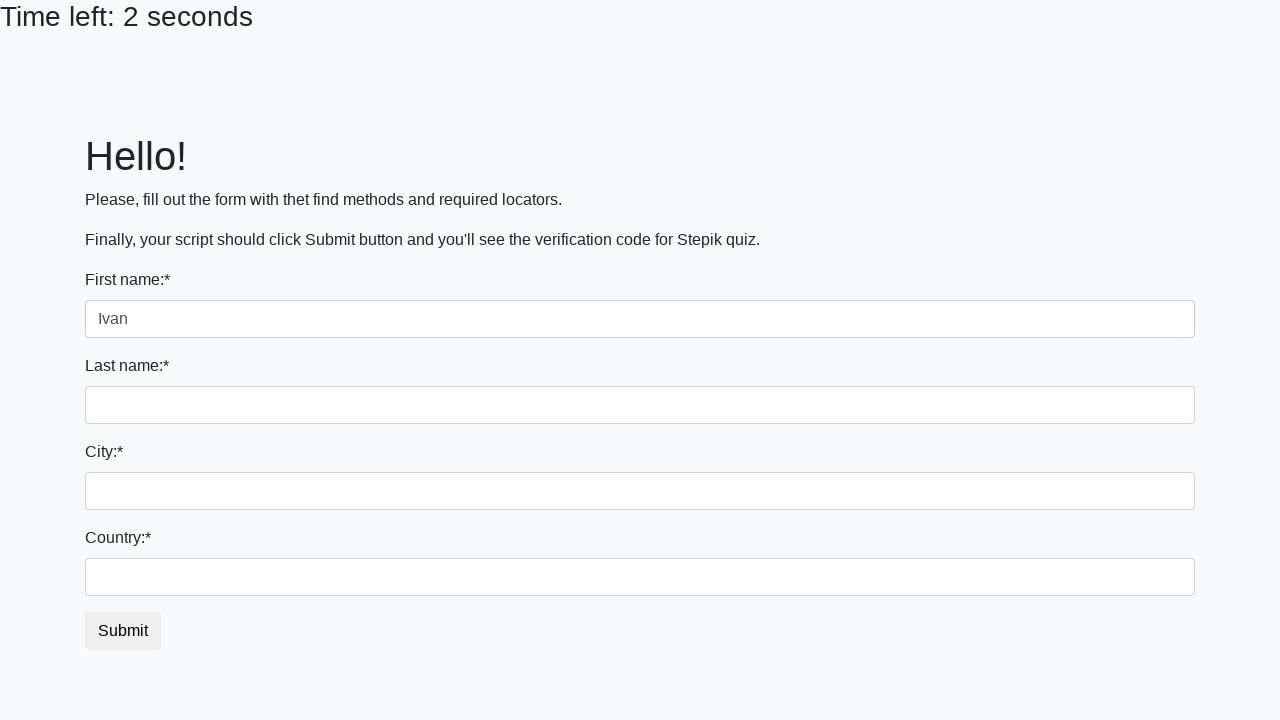

Filled last name field with 'Petrov' on input[name='last_name']
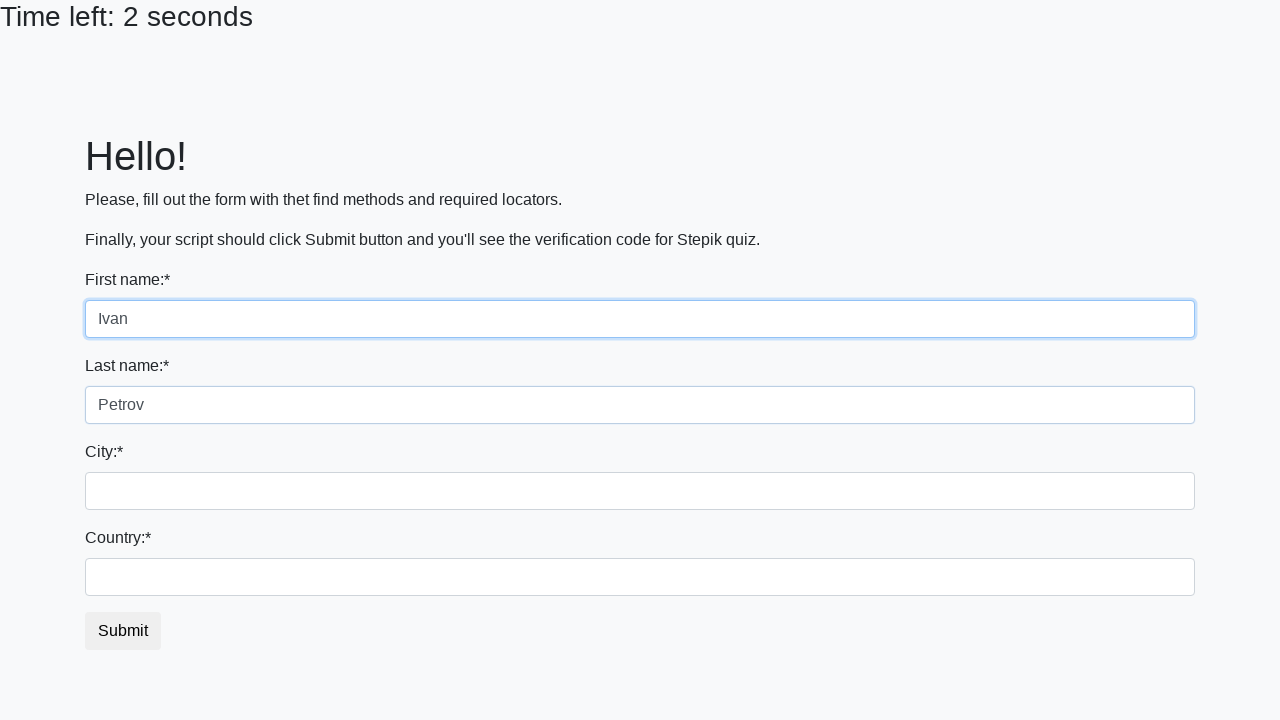

Filled city field with 'Smolensk' on .city
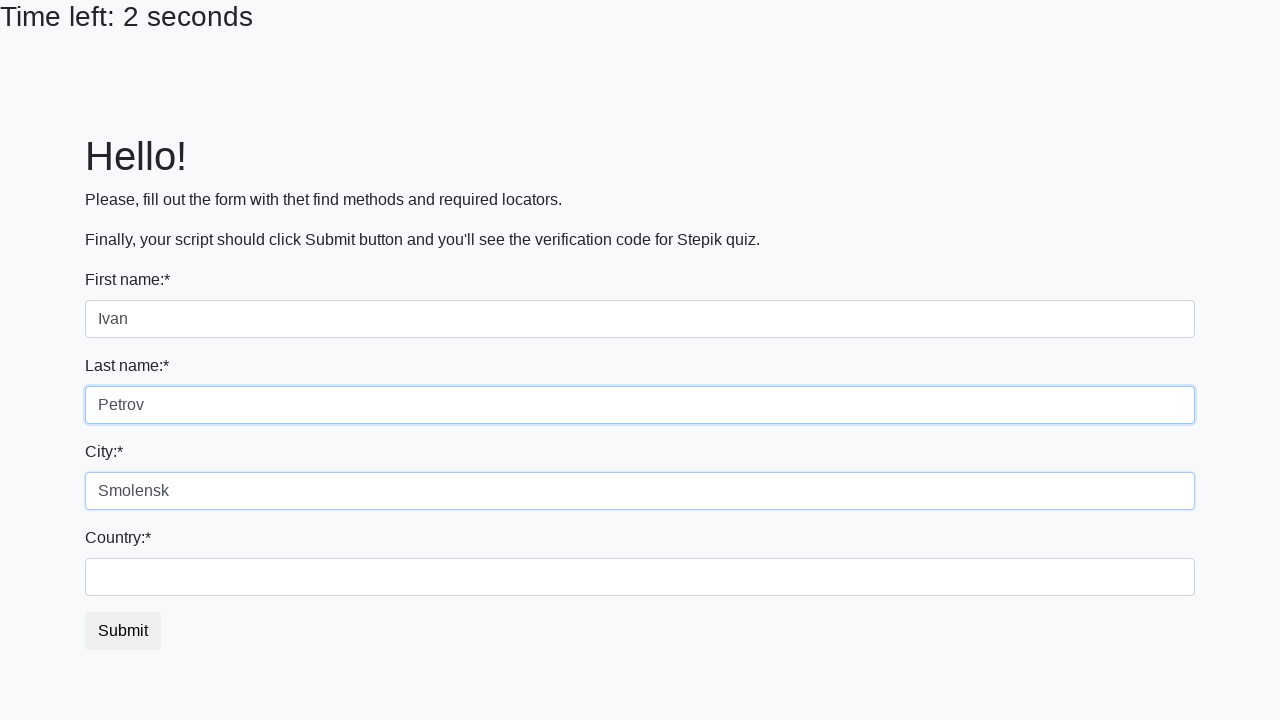

Filled country field with 'Russia' on #country
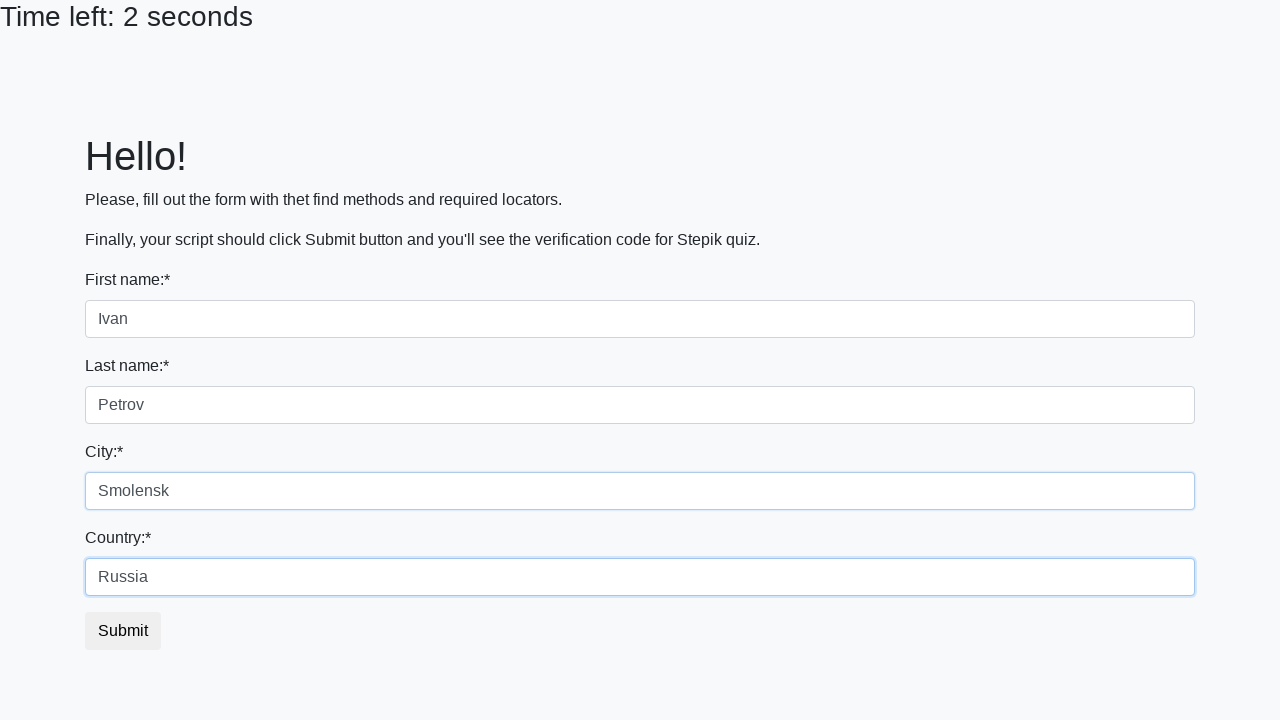

Clicked submit button to complete form submission at (123, 631) on button.btn
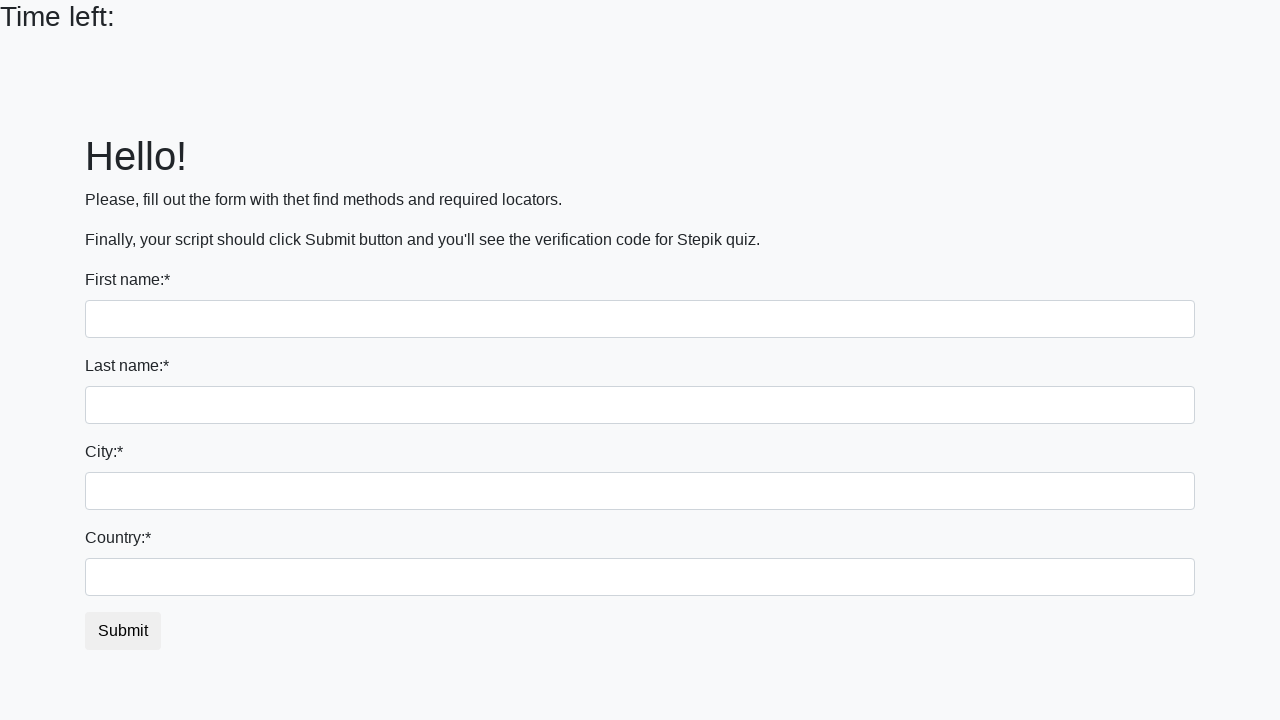

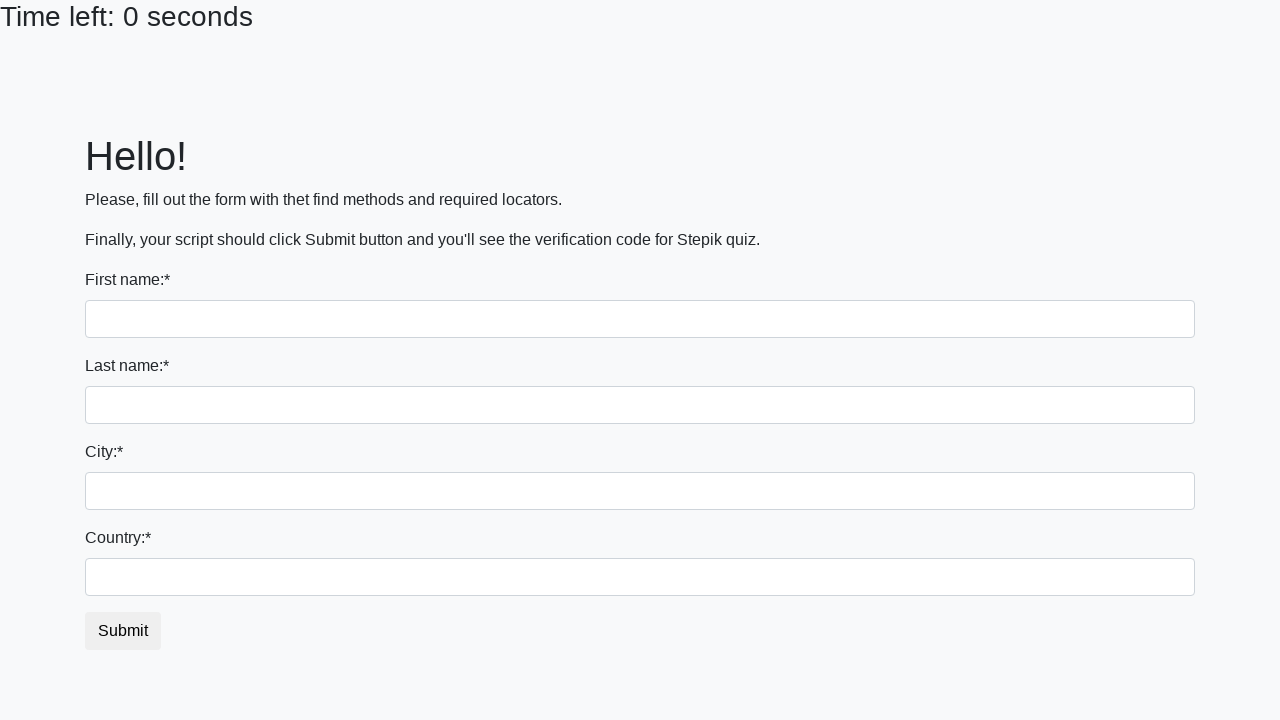